Tests dynamic loading by clicking start button and waiting for hidden element to become visible

Starting URL: https://the-internet.herokuapp.com/dynamic_loading/1

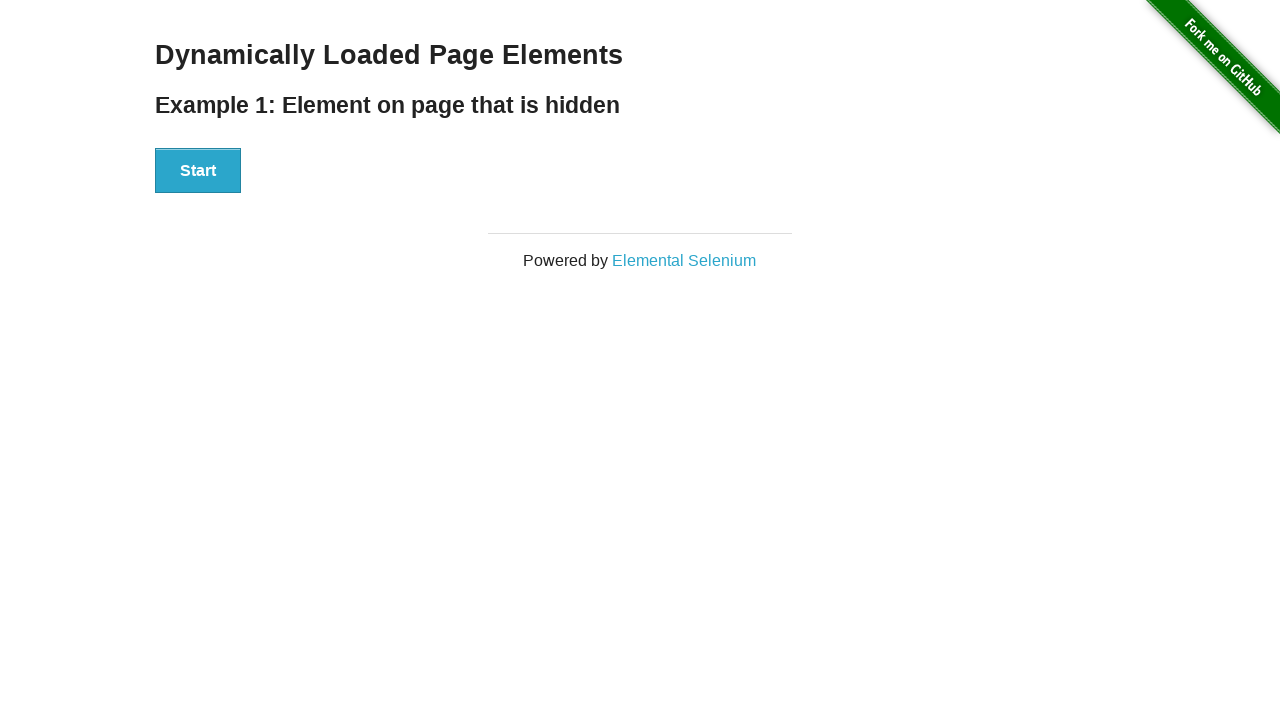

Clicked the start button to initiate dynamic loading at (198, 171) on #start button
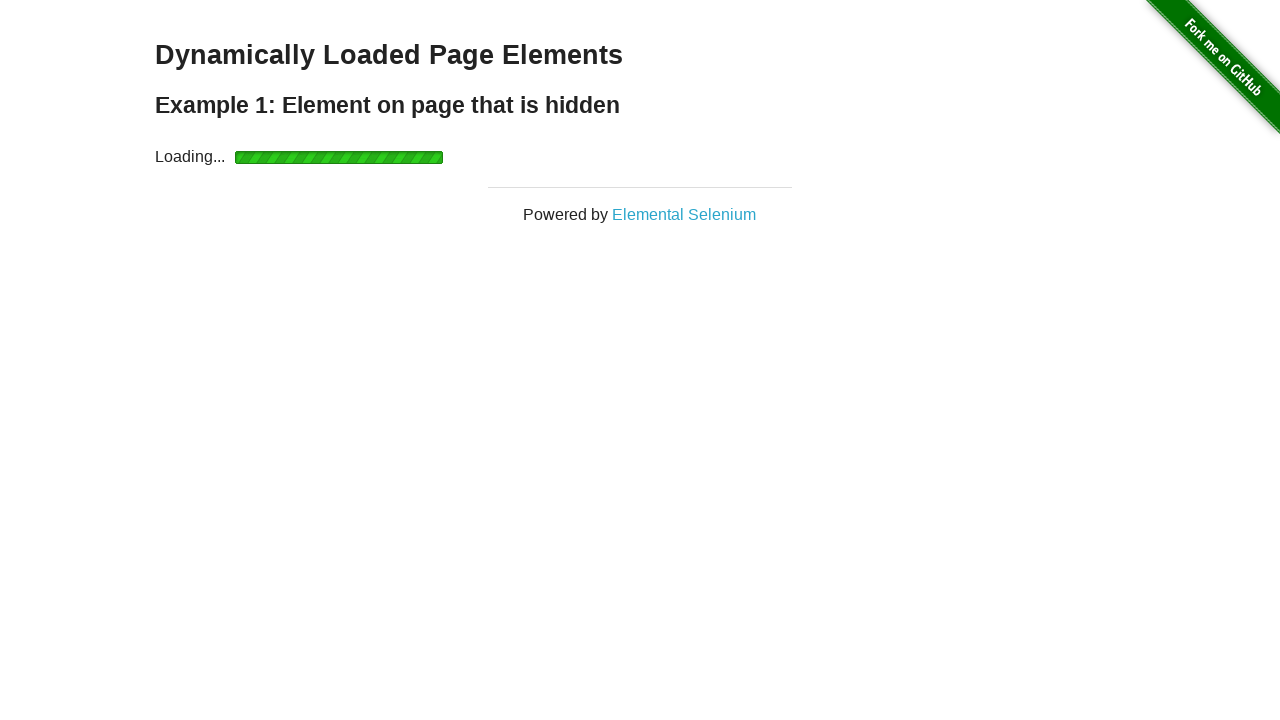

Waited for the finish element to become visible
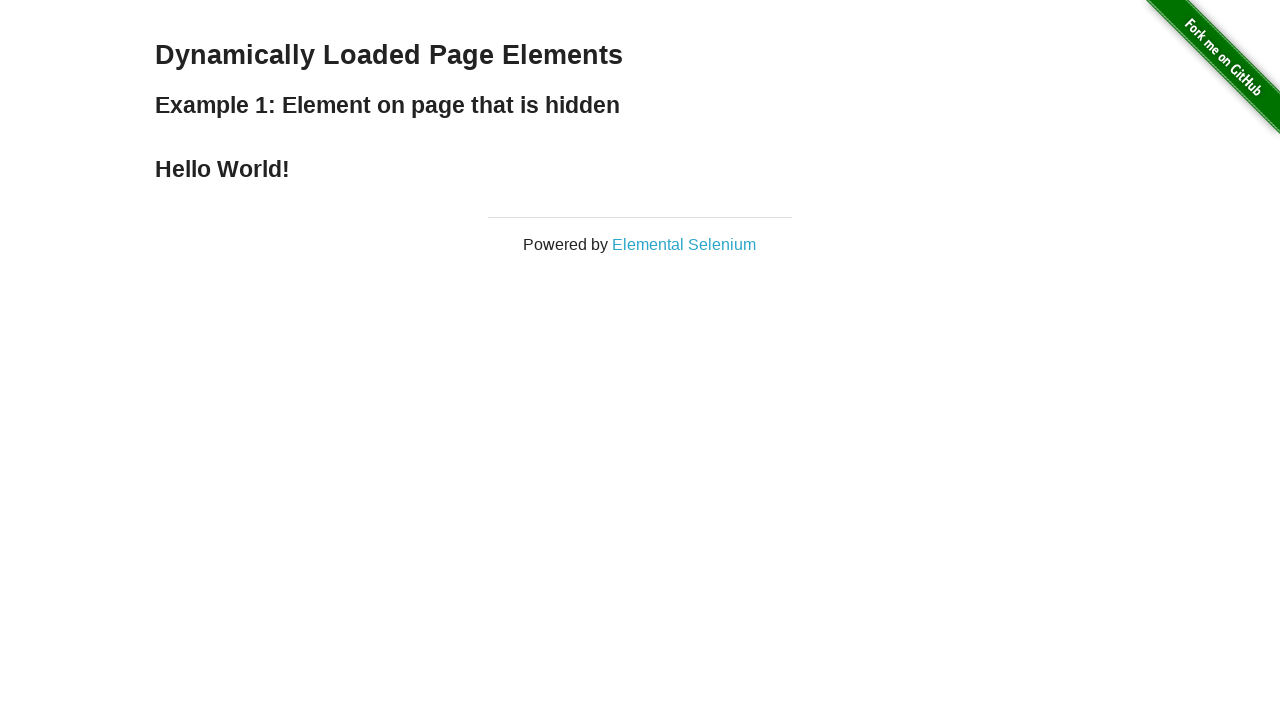

Retrieved the text content from the finish element
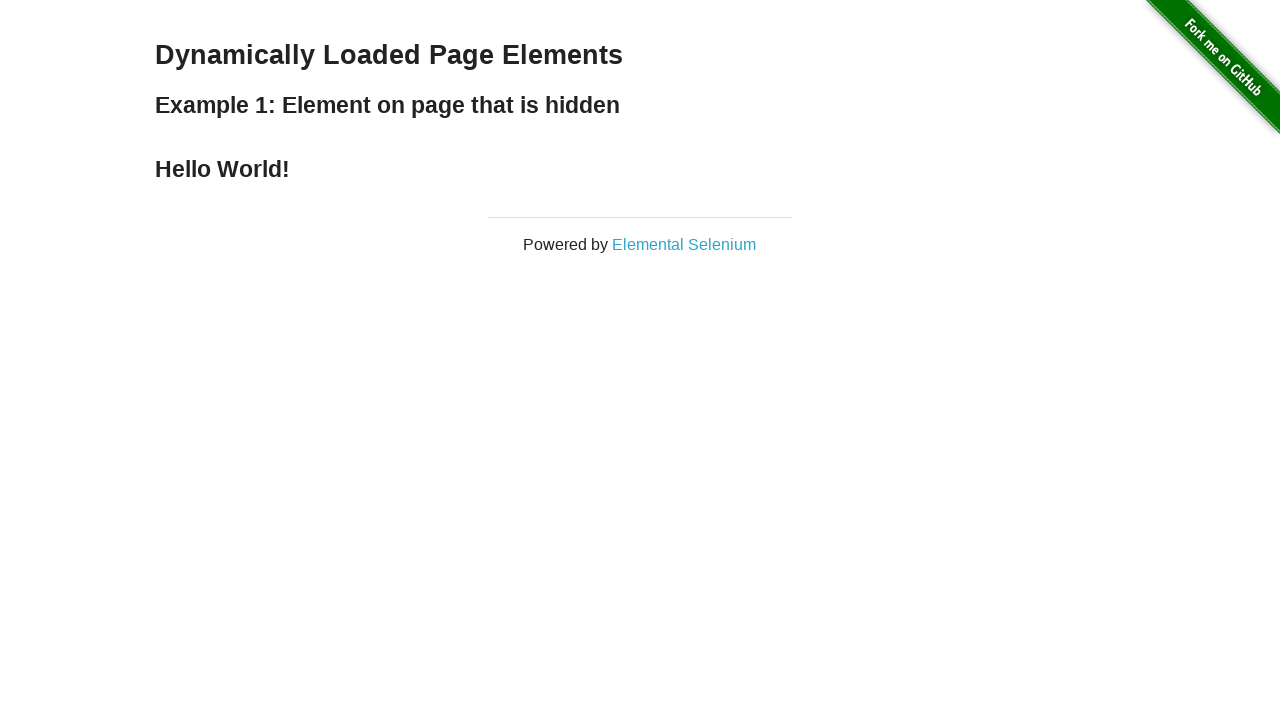

Verified that 'Hello World!' is present in the loaded text
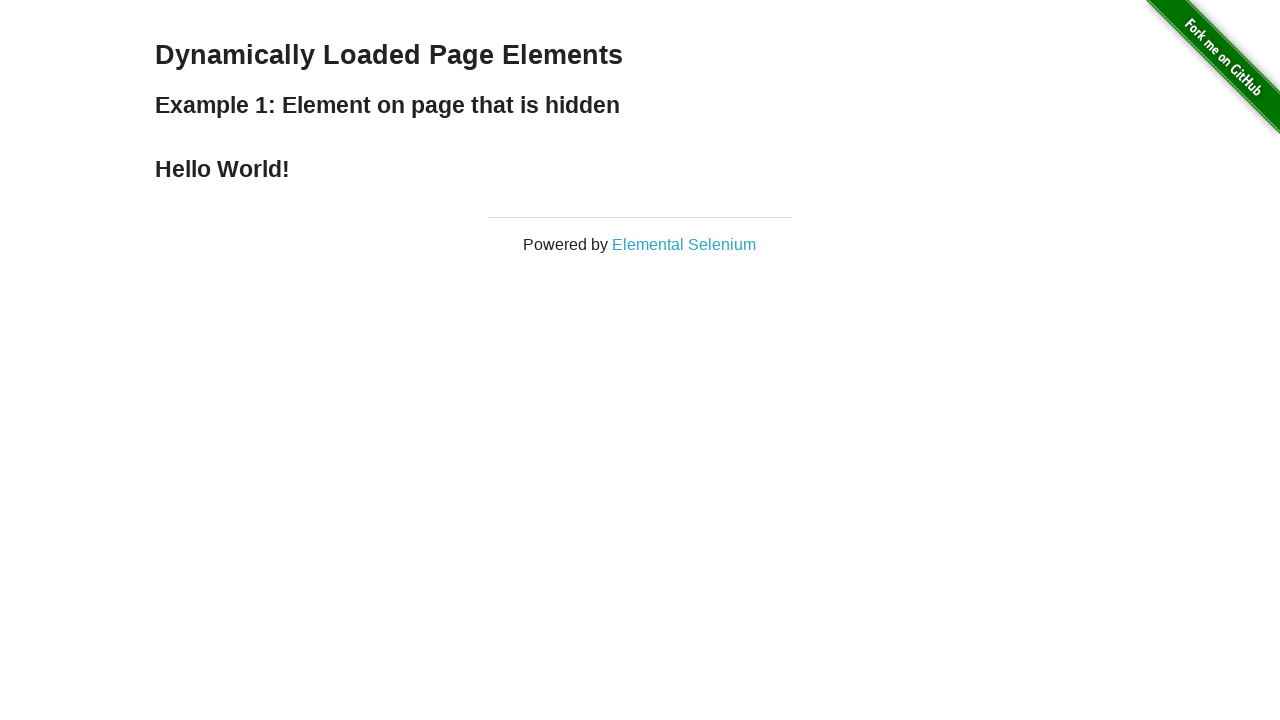

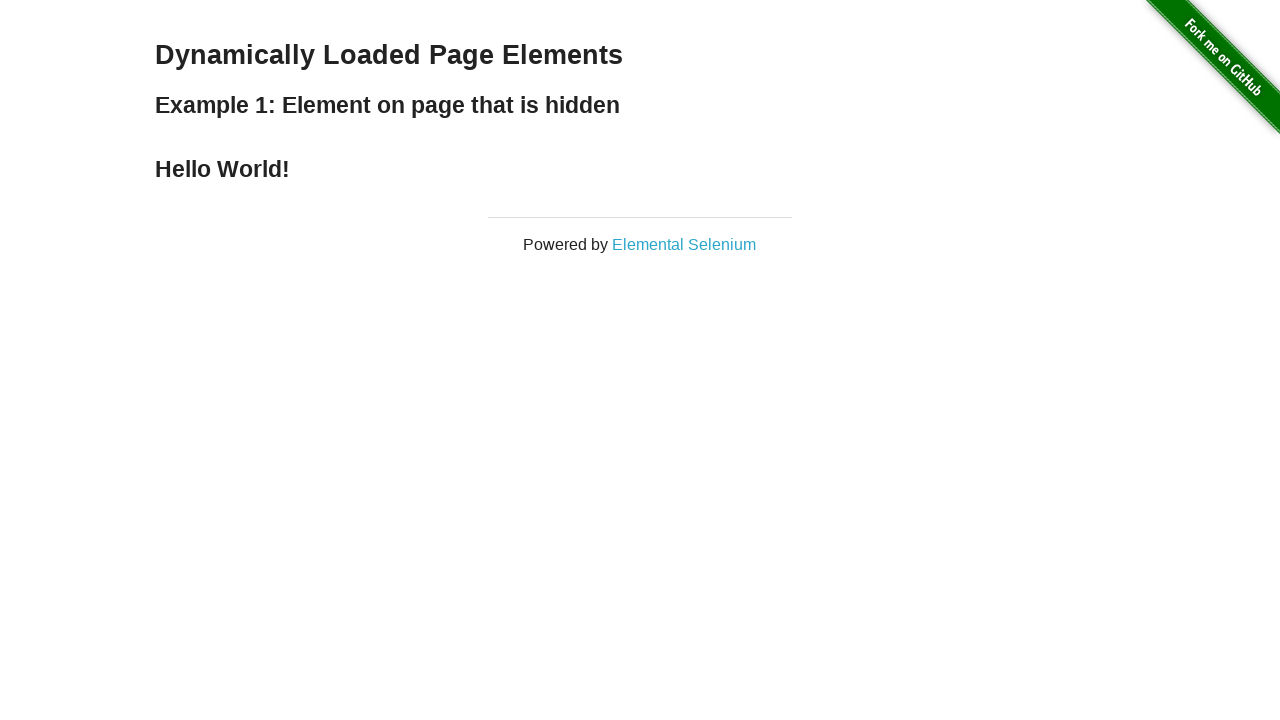